Tests browser window handling by clicking a button to open multiple new tabs, then switching between windows and closing child windows.

Starting URL: https://demoqa.com/browser-windows

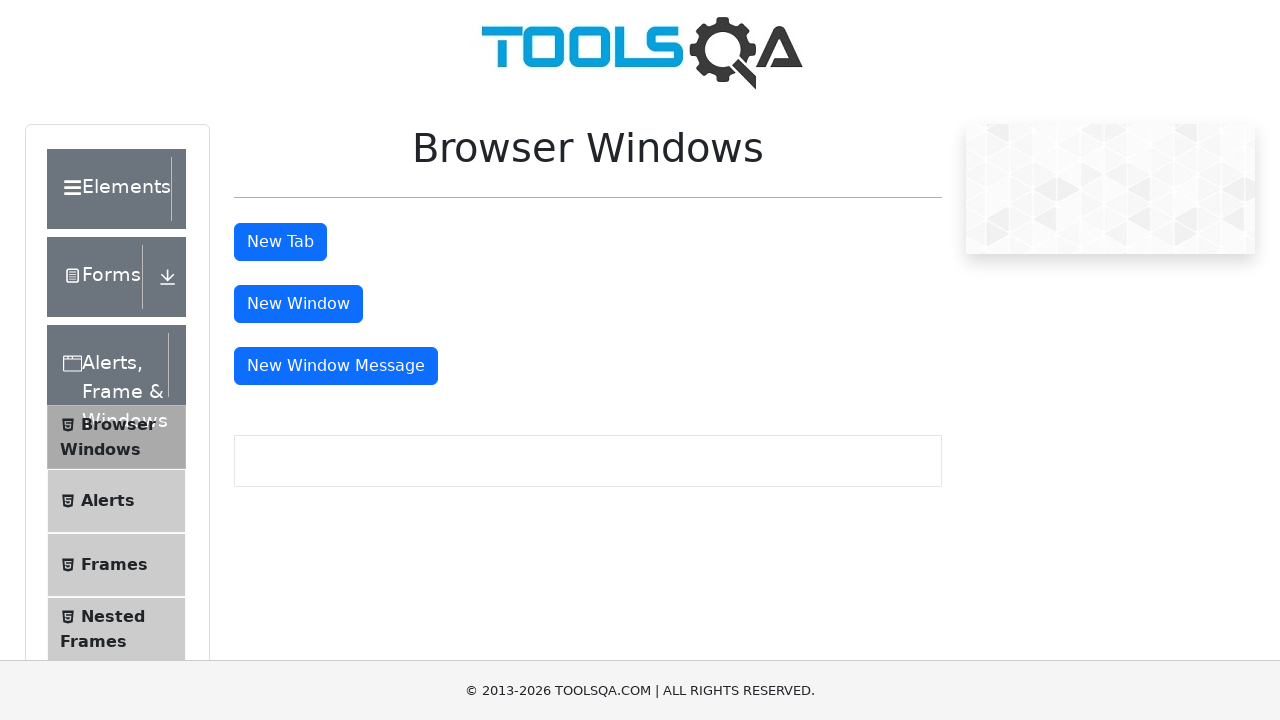

Clicked new tab button (iteration 1 of 6) at (280, 242) on #tabButton
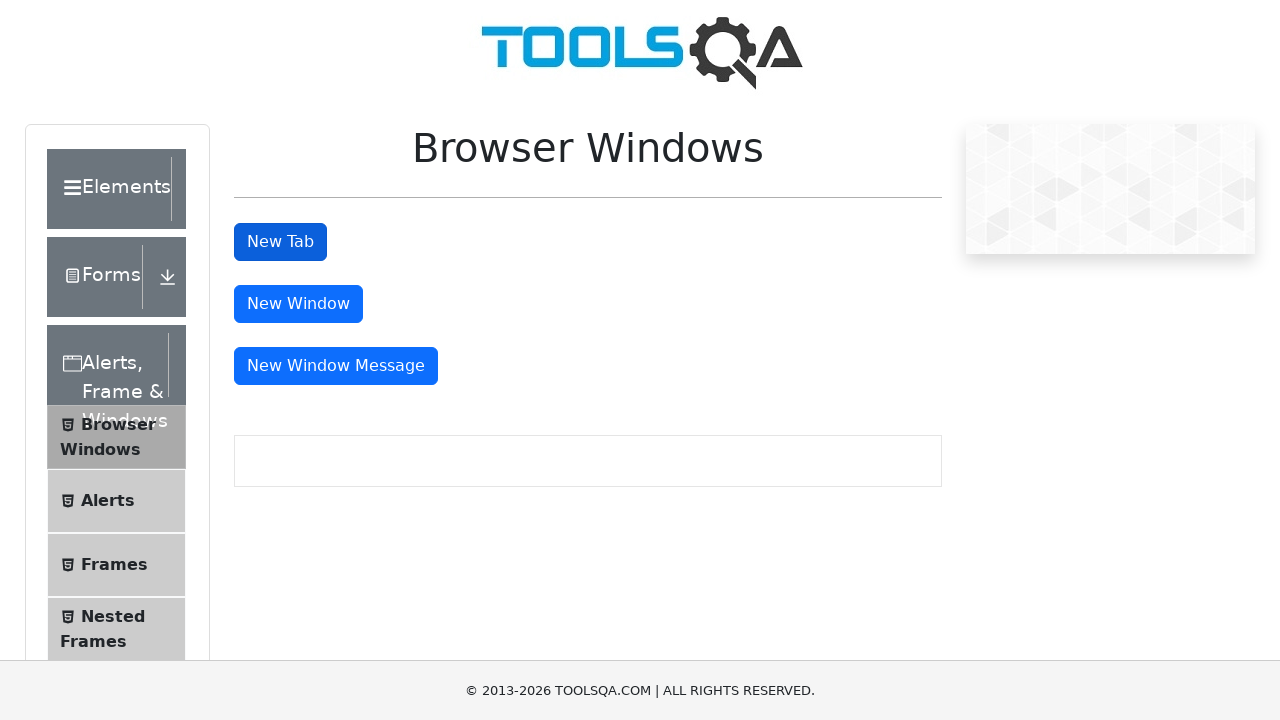

Waited 1.5 seconds for new tab to open (iteration 1 of 6)
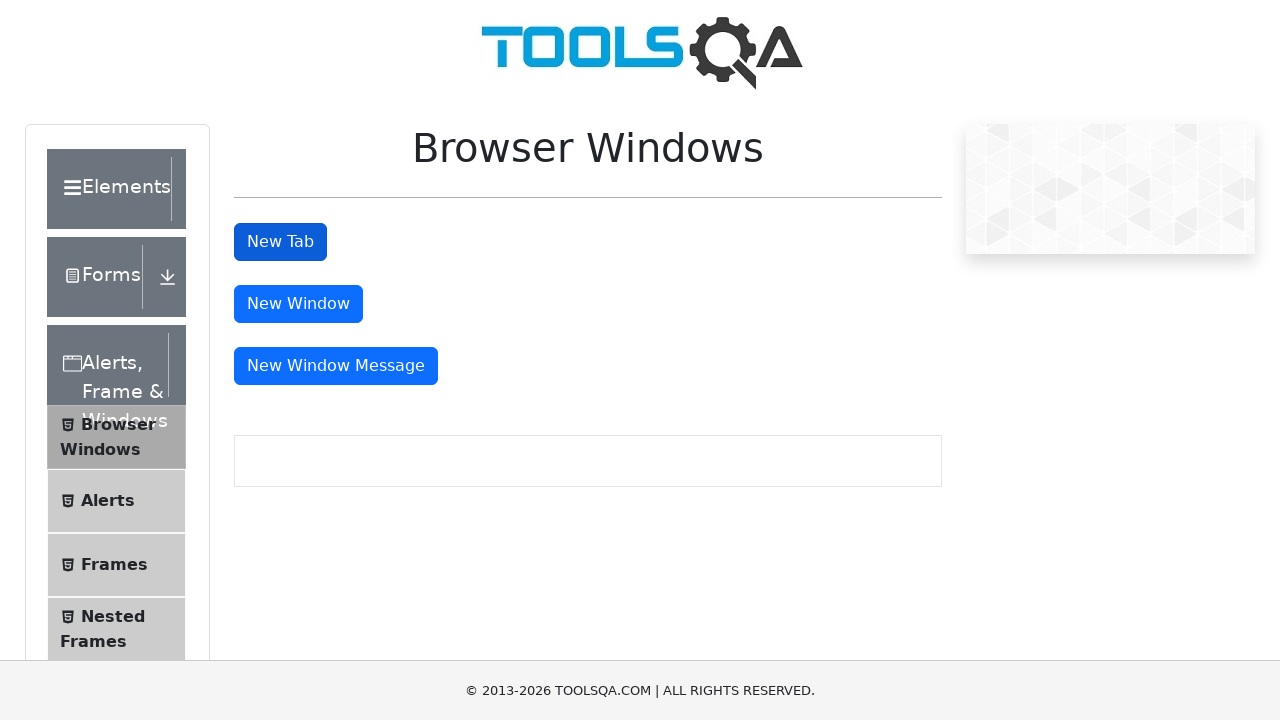

Clicked new tab button (iteration 2 of 6) at (280, 242) on #tabButton
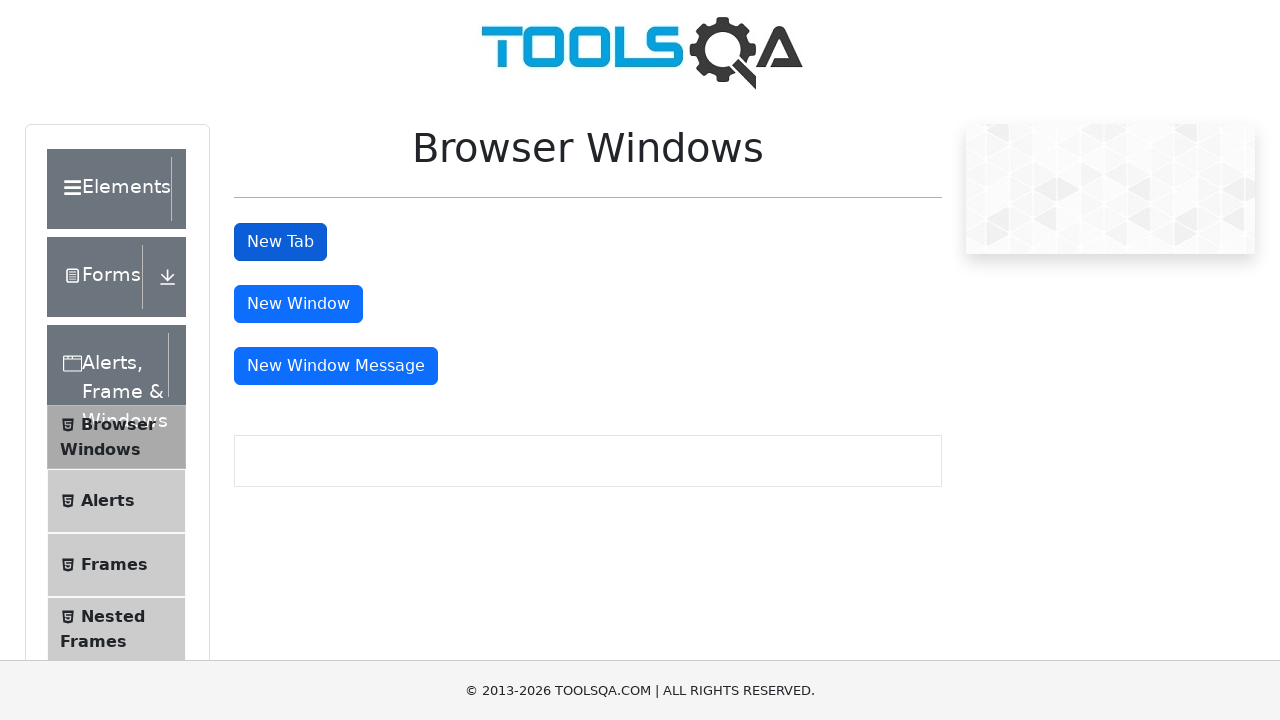

Waited 1.5 seconds for new tab to open (iteration 2 of 6)
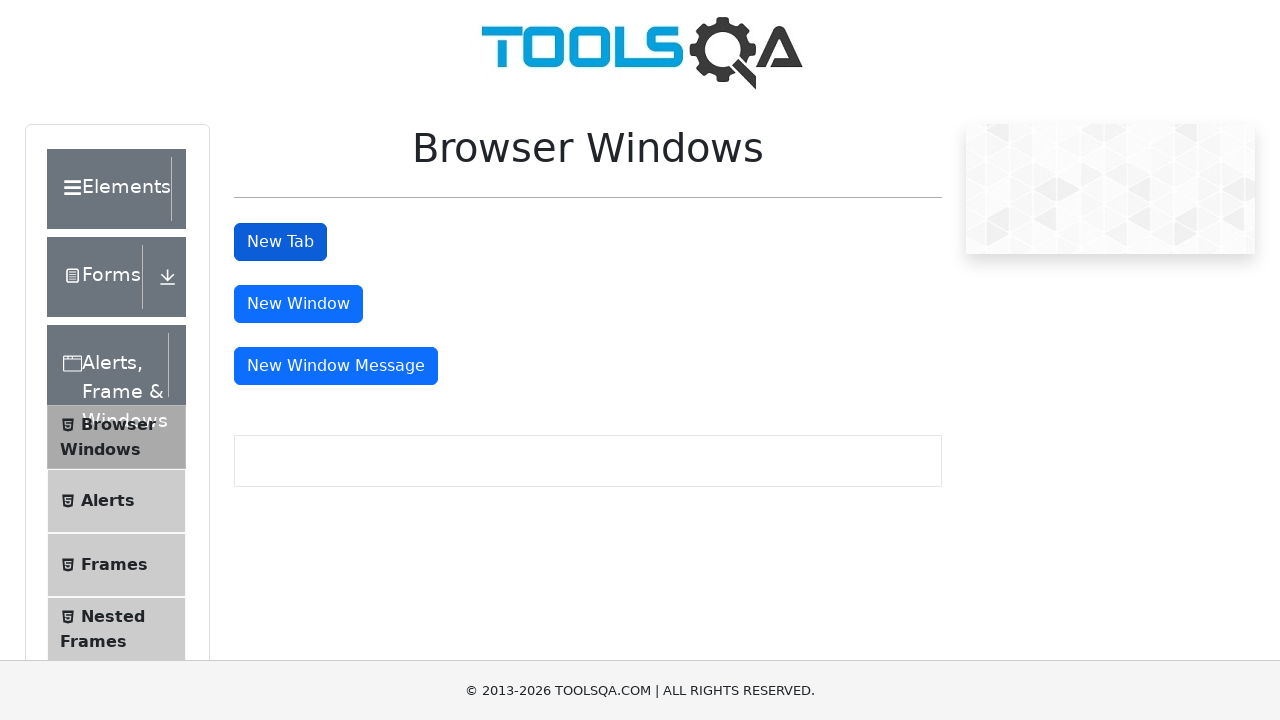

Clicked new tab button (iteration 3 of 6) at (280, 242) on #tabButton
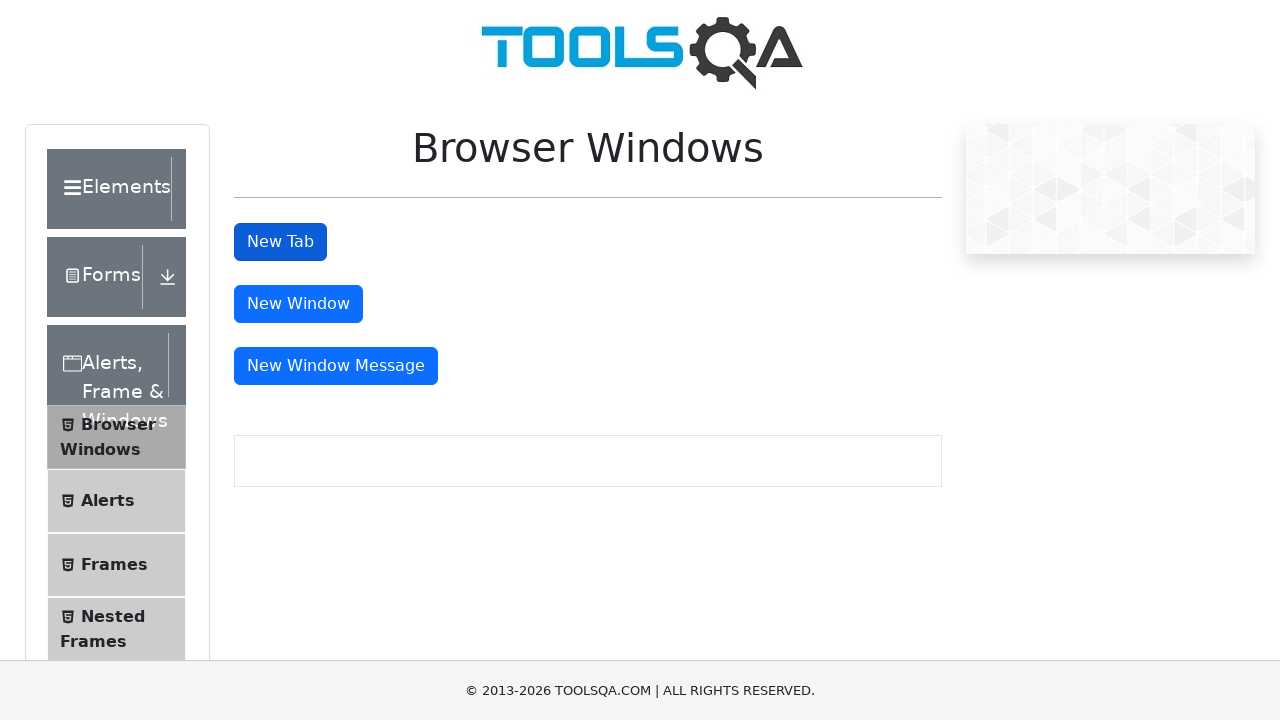

Waited 1.5 seconds for new tab to open (iteration 3 of 6)
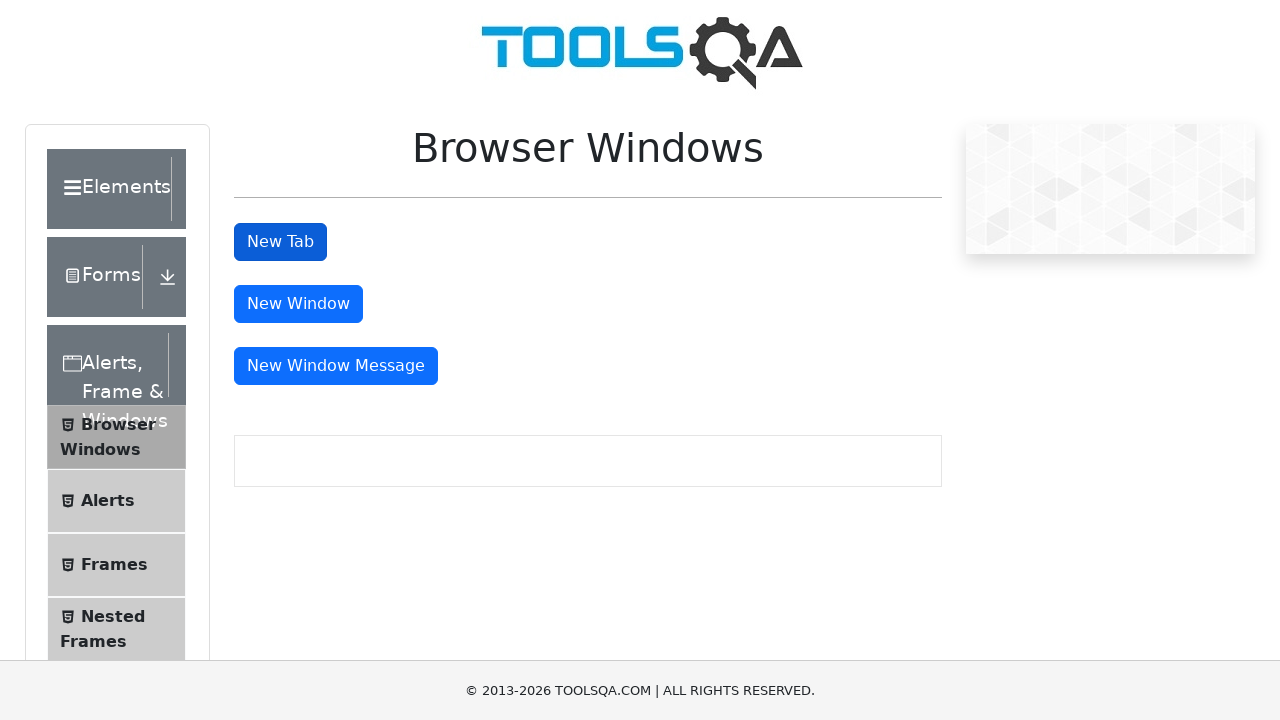

Clicked new tab button (iteration 4 of 6) at (280, 242) on #tabButton
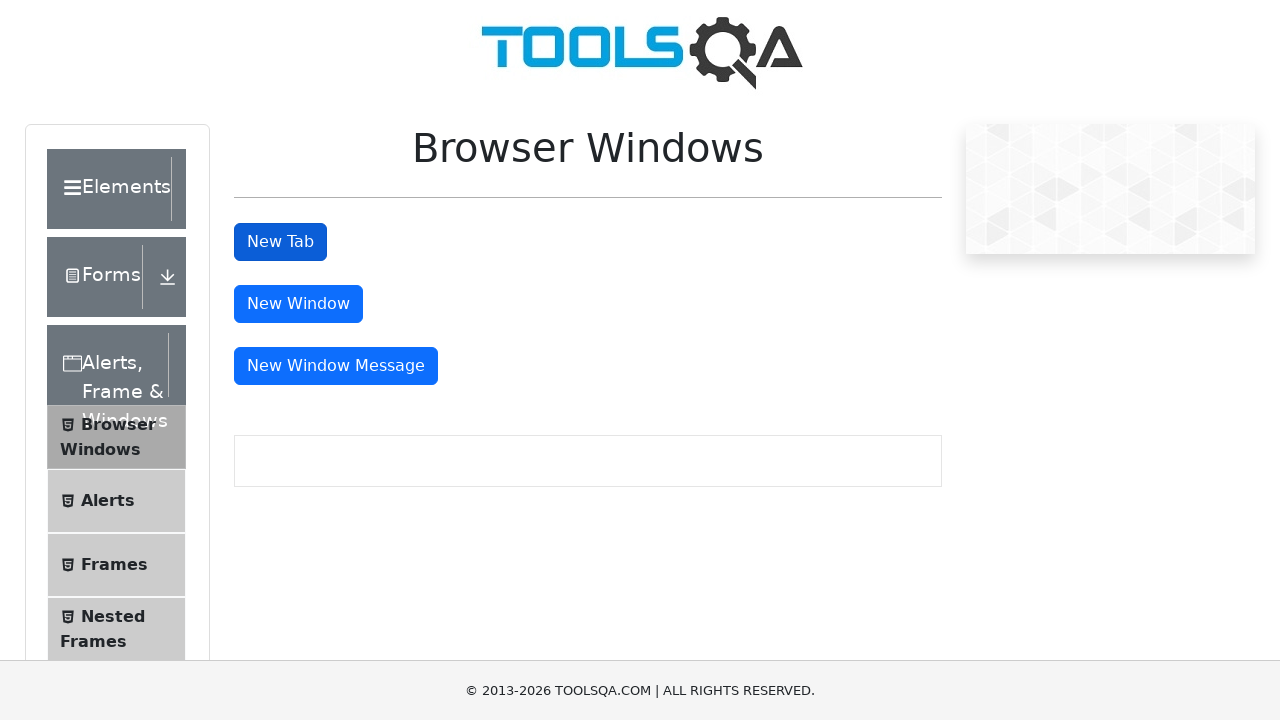

Waited 1.5 seconds for new tab to open (iteration 4 of 6)
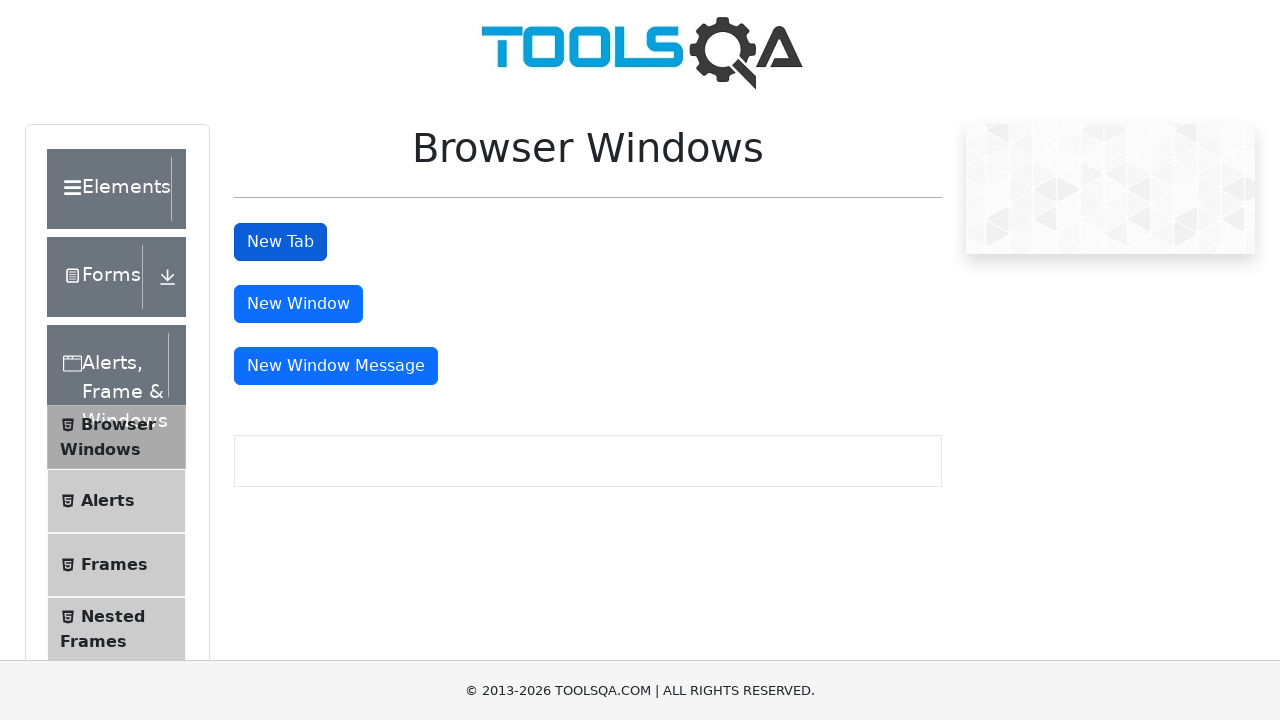

Clicked new tab button (iteration 5 of 6) at (280, 242) on #tabButton
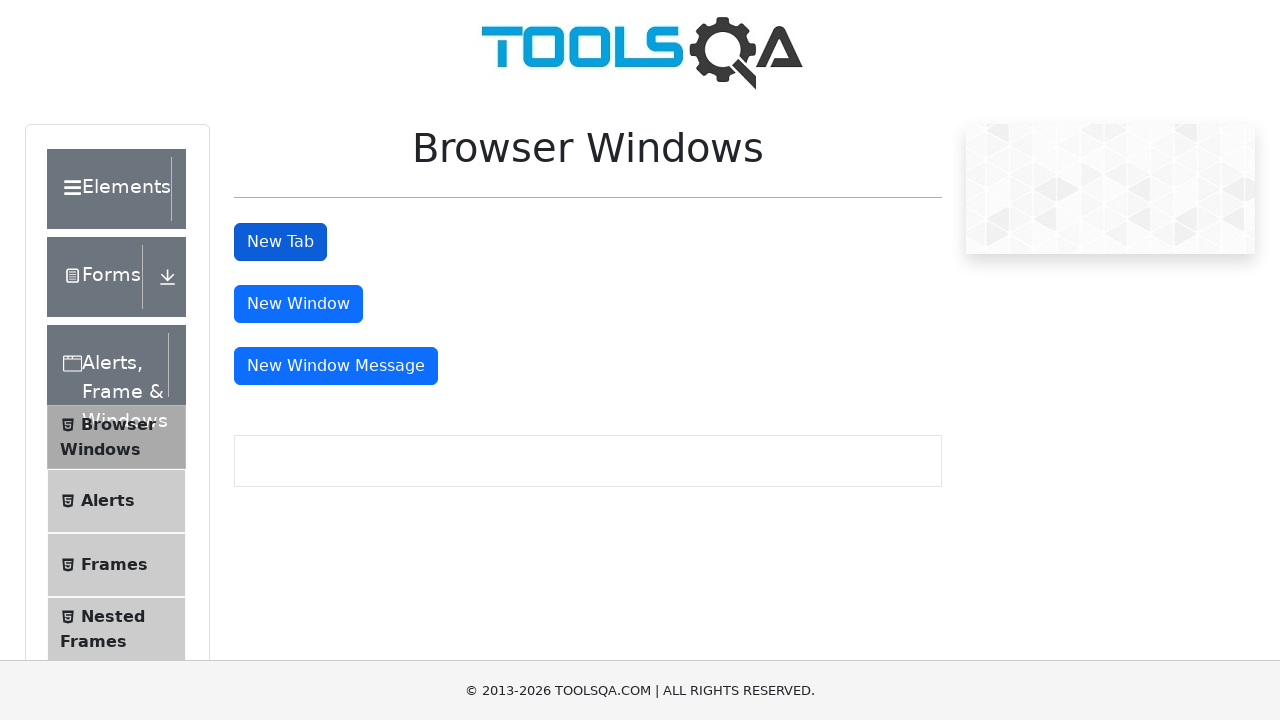

Waited 1.5 seconds for new tab to open (iteration 5 of 6)
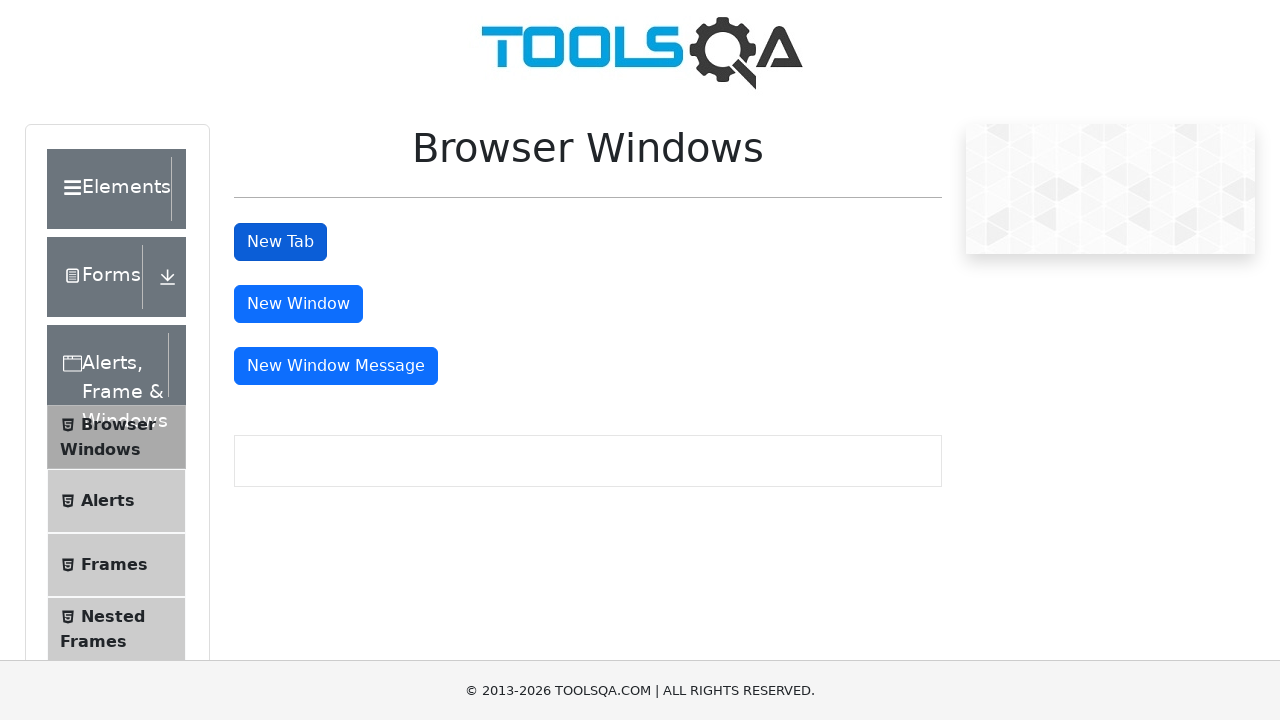

Clicked new tab button (iteration 6 of 6) at (280, 242) on #tabButton
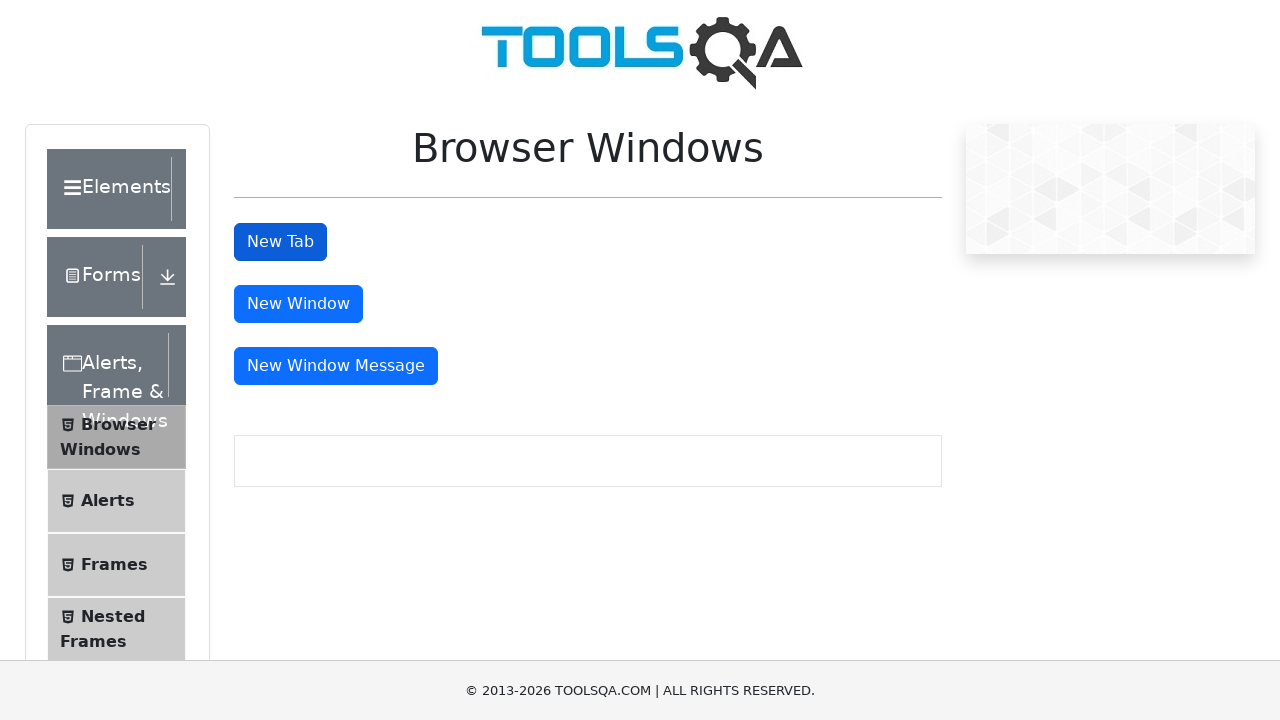

Waited 1.5 seconds for new tab to open (iteration 6 of 6)
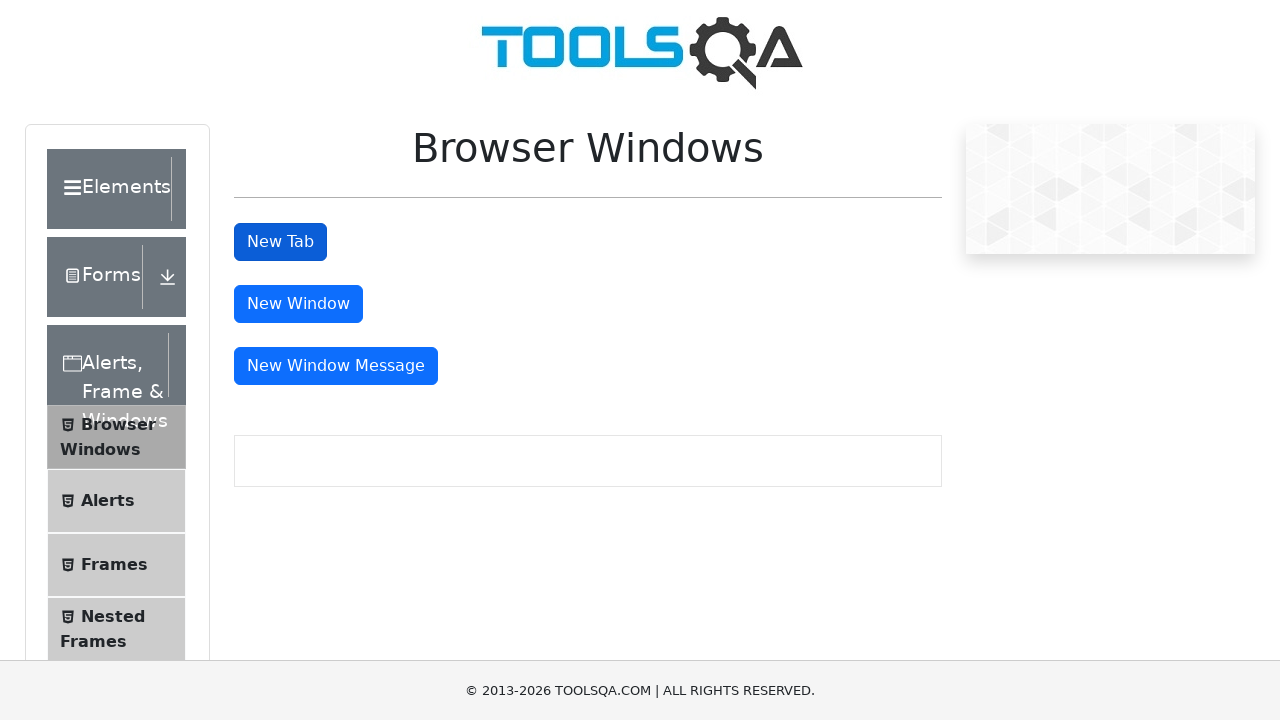

Retrieved all pages from context (7 total windows/tabs)
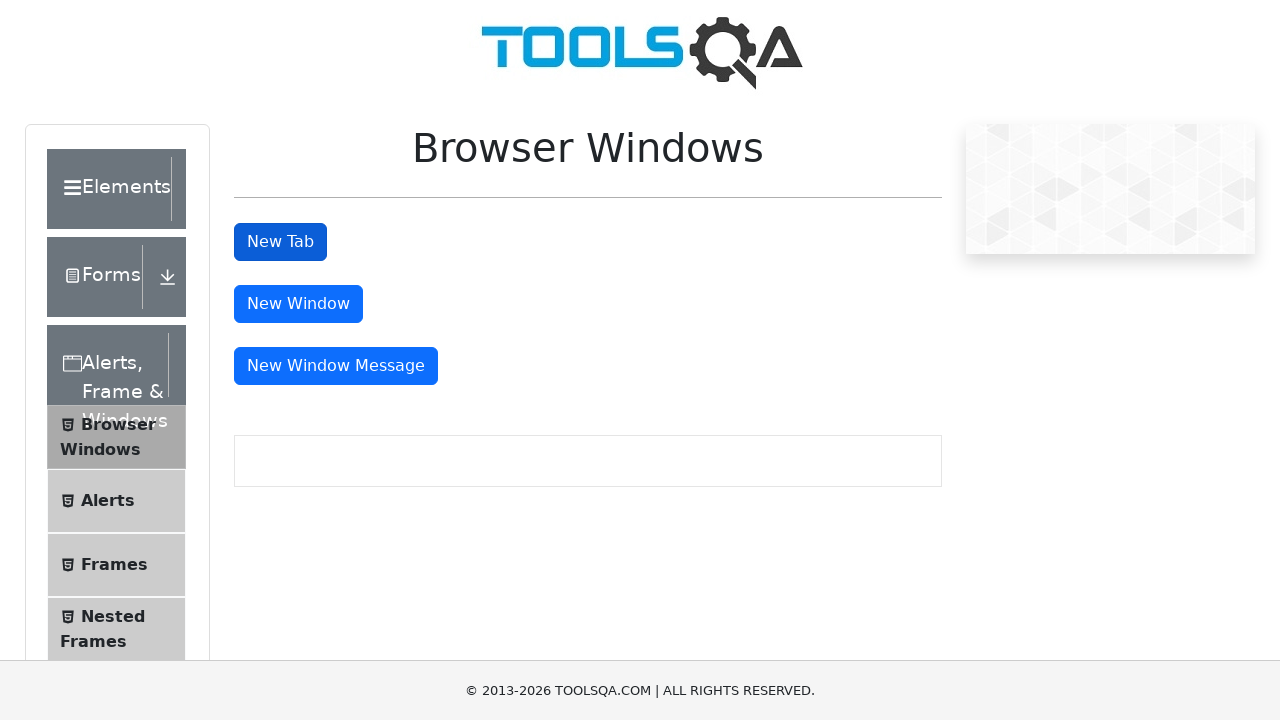

Switched to first window
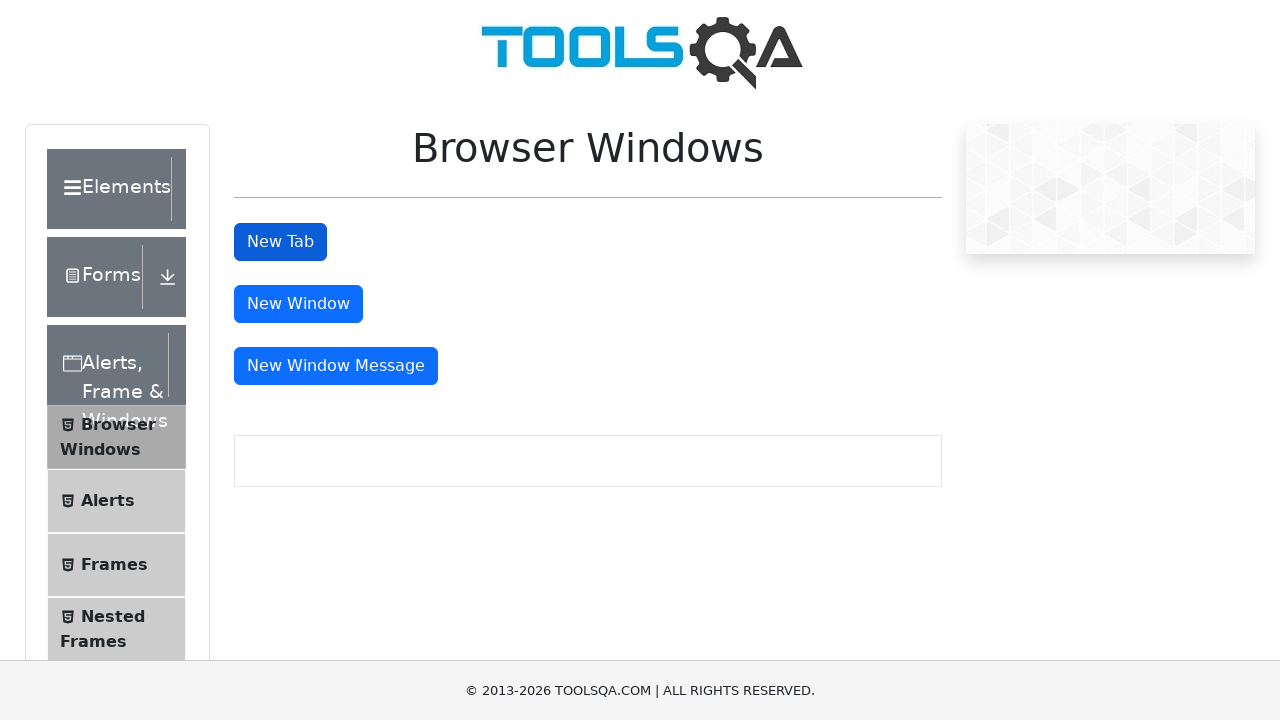

Switched back to parent window
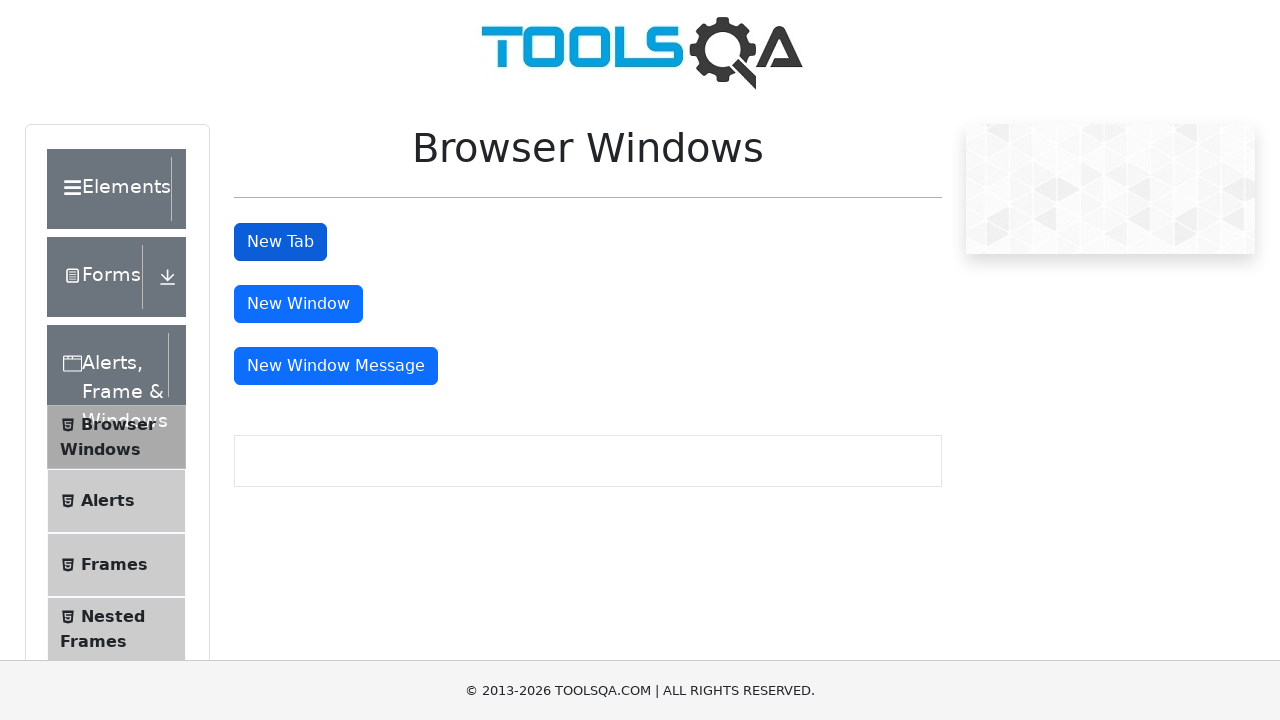

Closed a child window
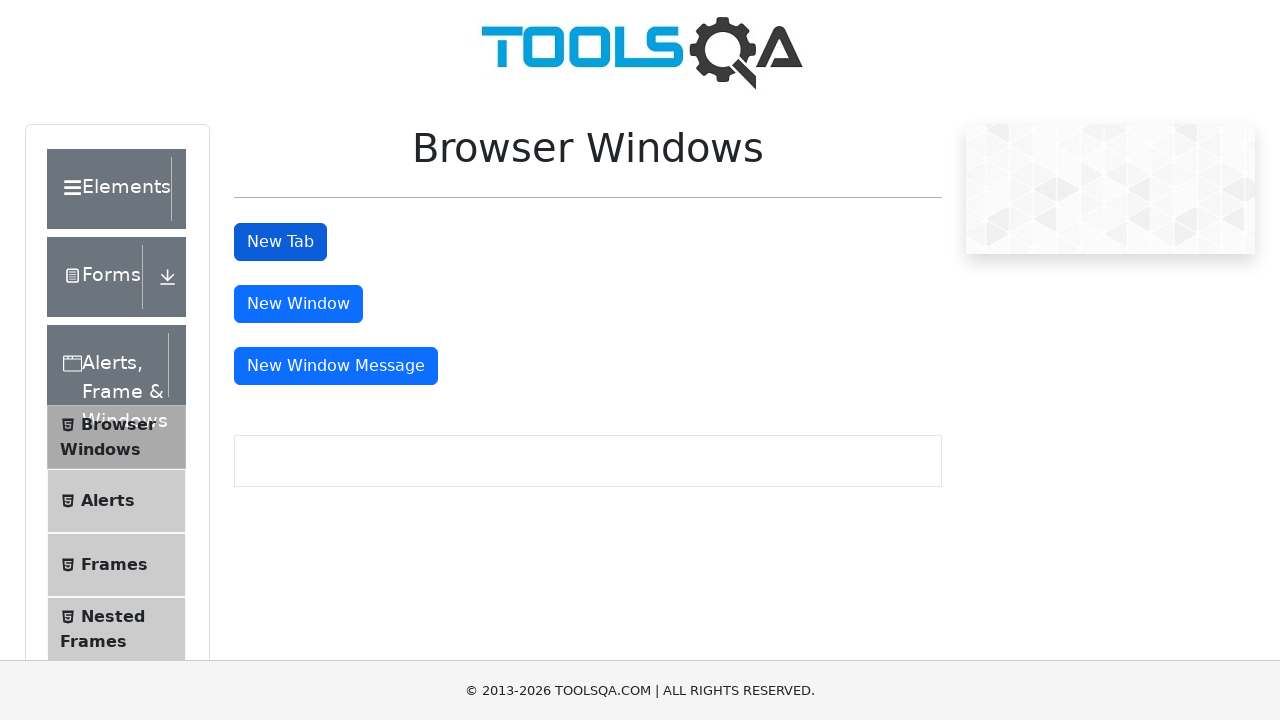

Closed a child window
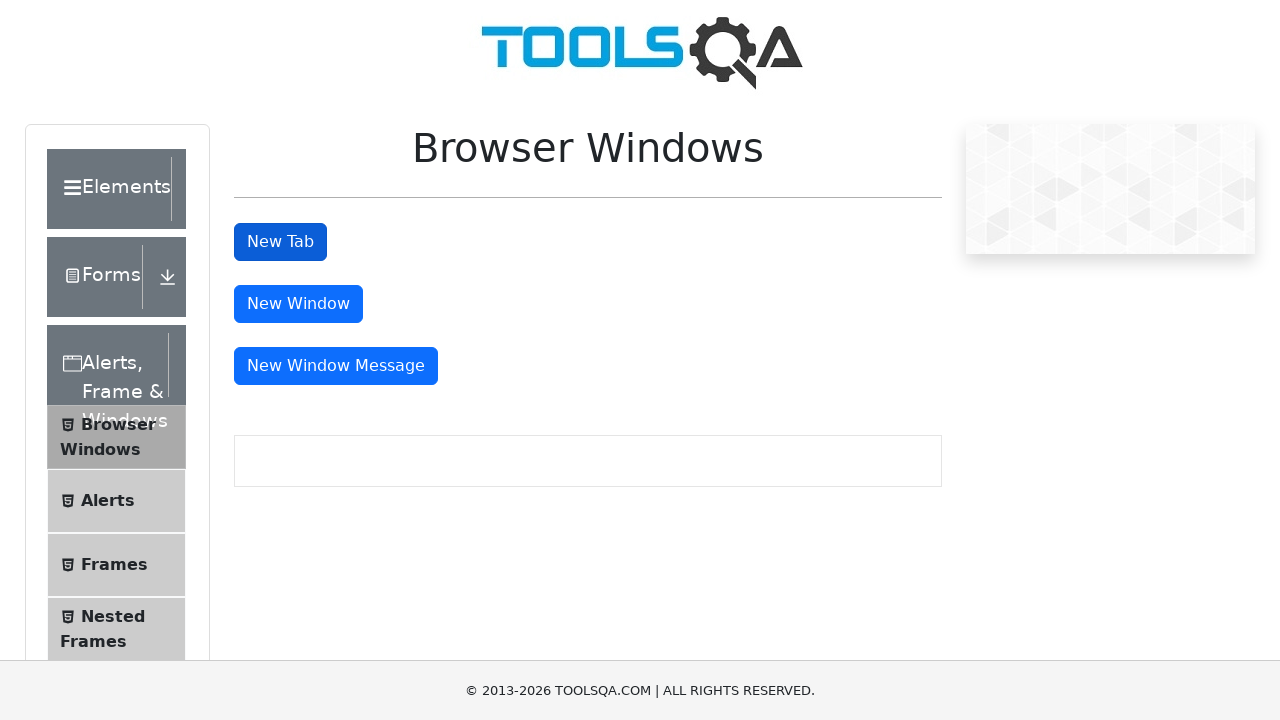

Closed a child window
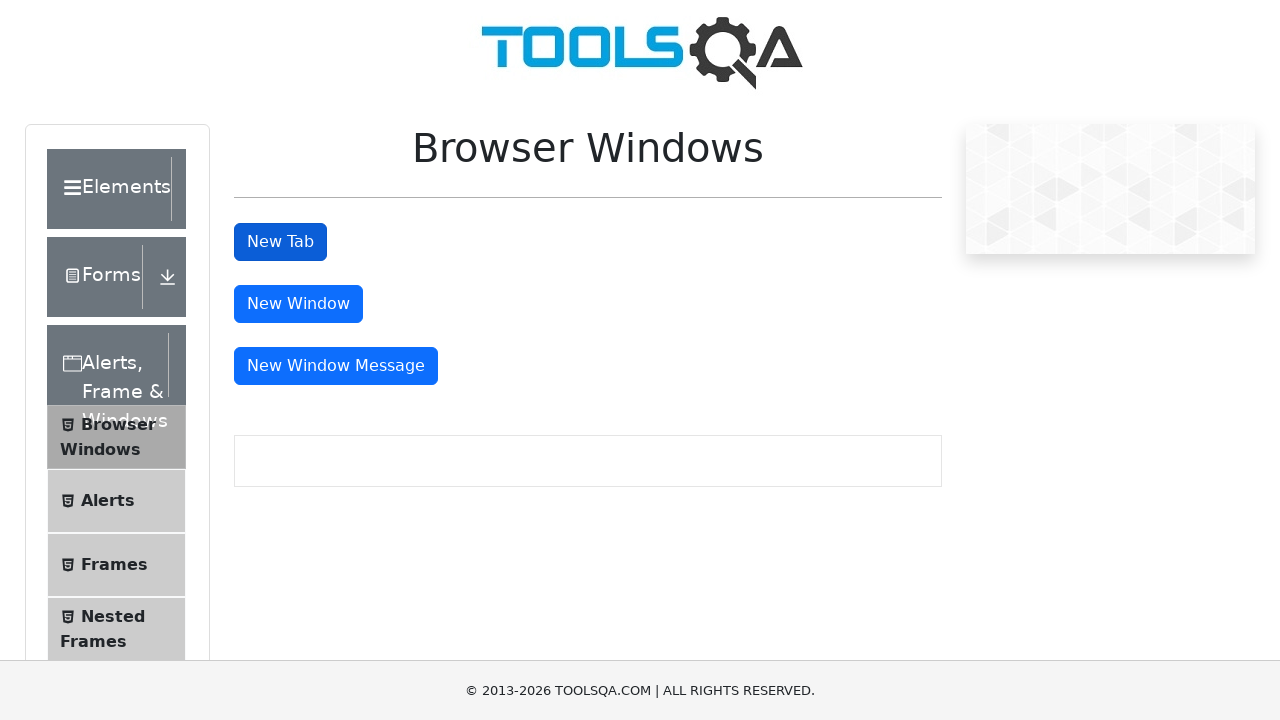

Closed a child window
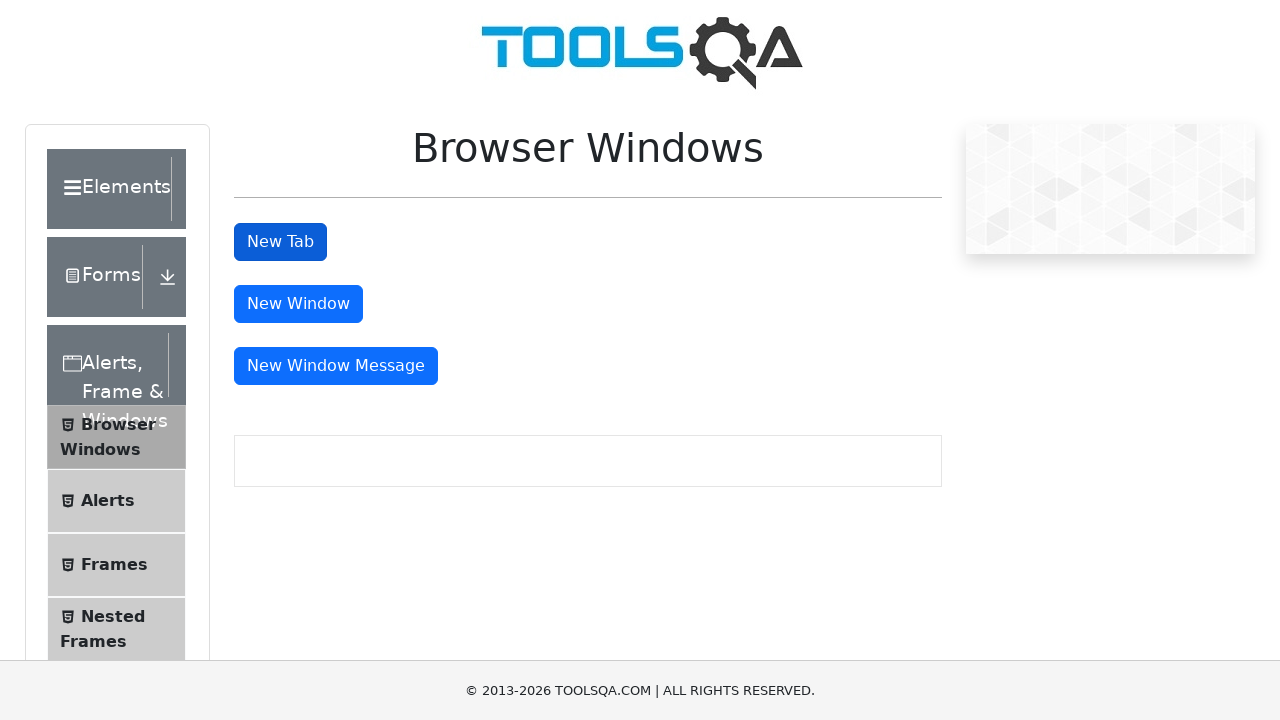

Closed a child window
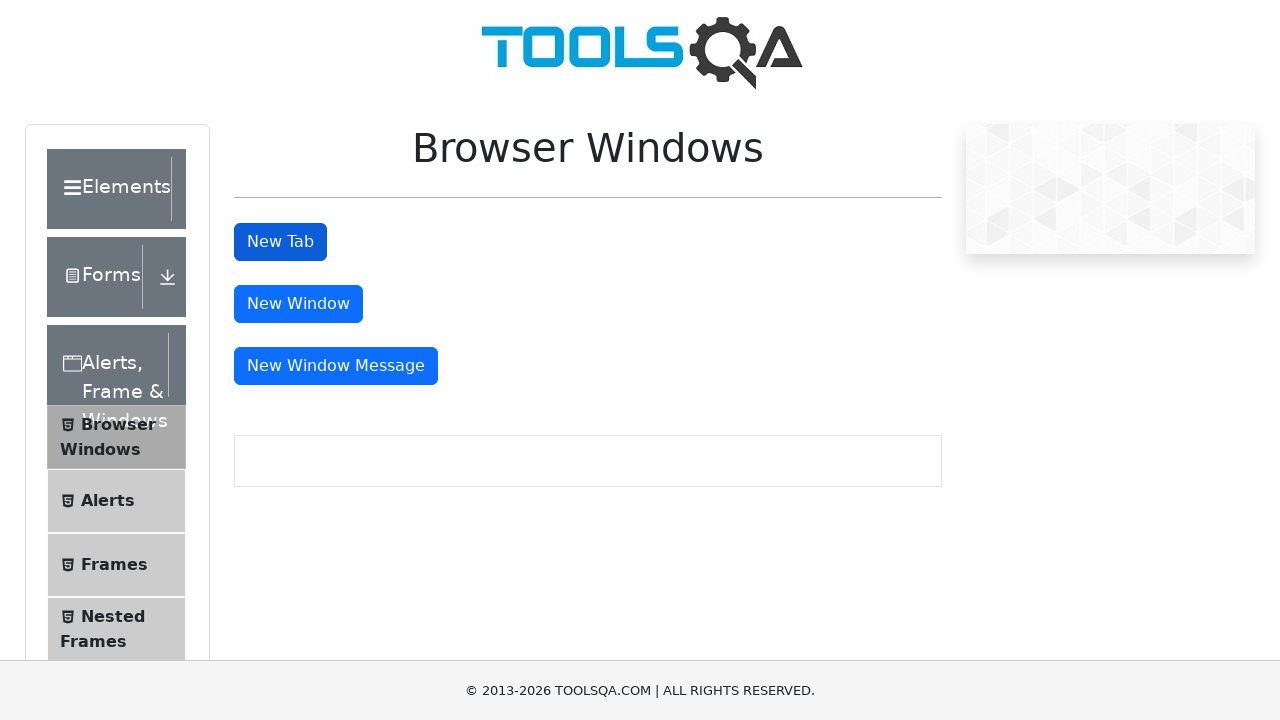

Closed a child window
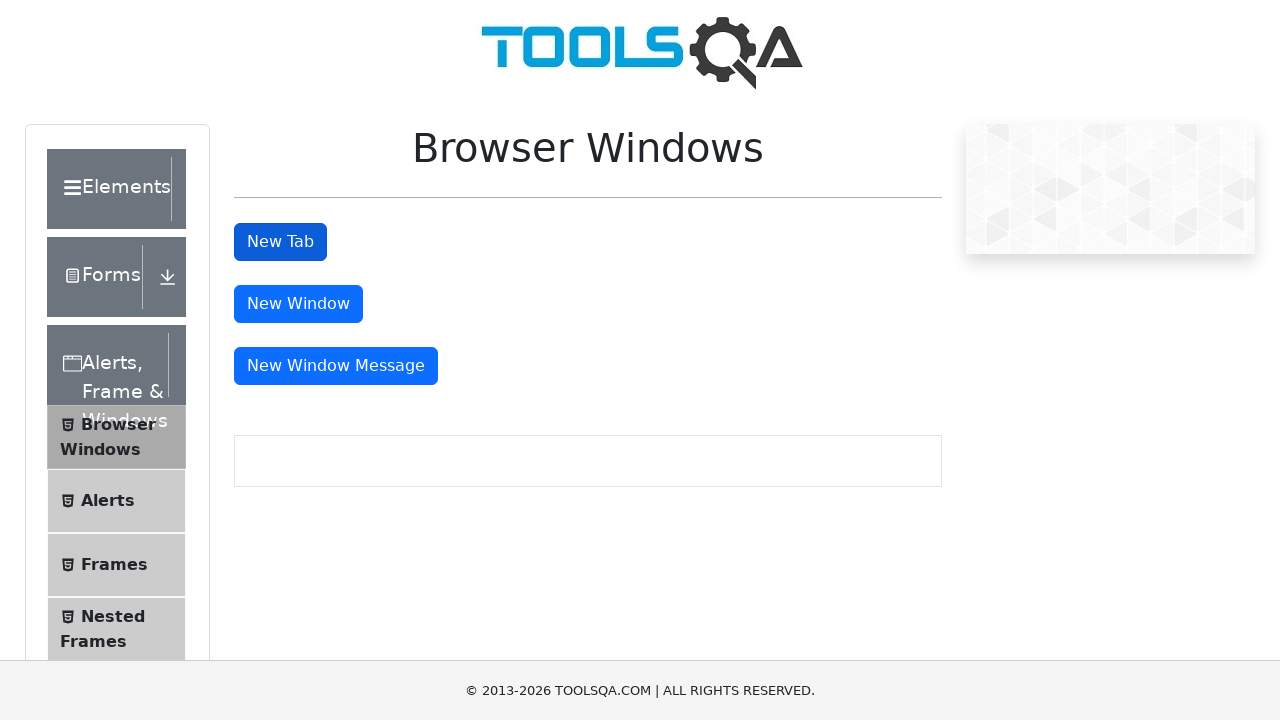

Verified we are on the parent window
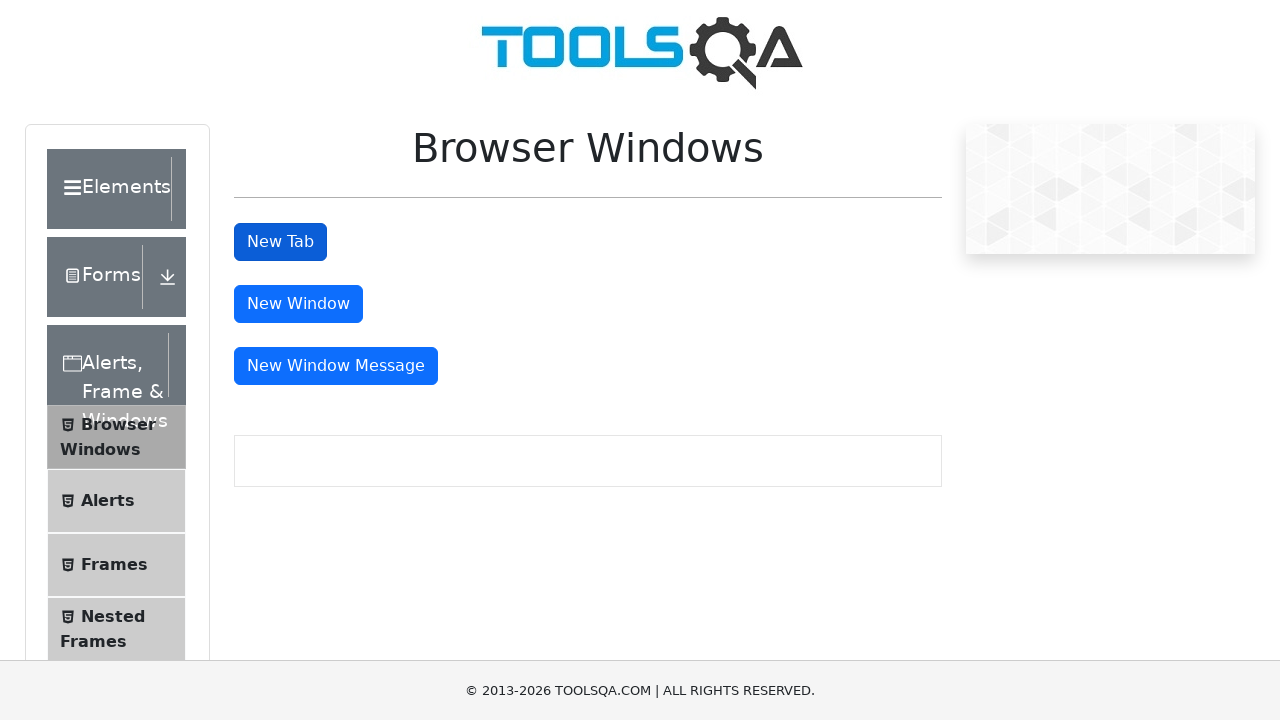

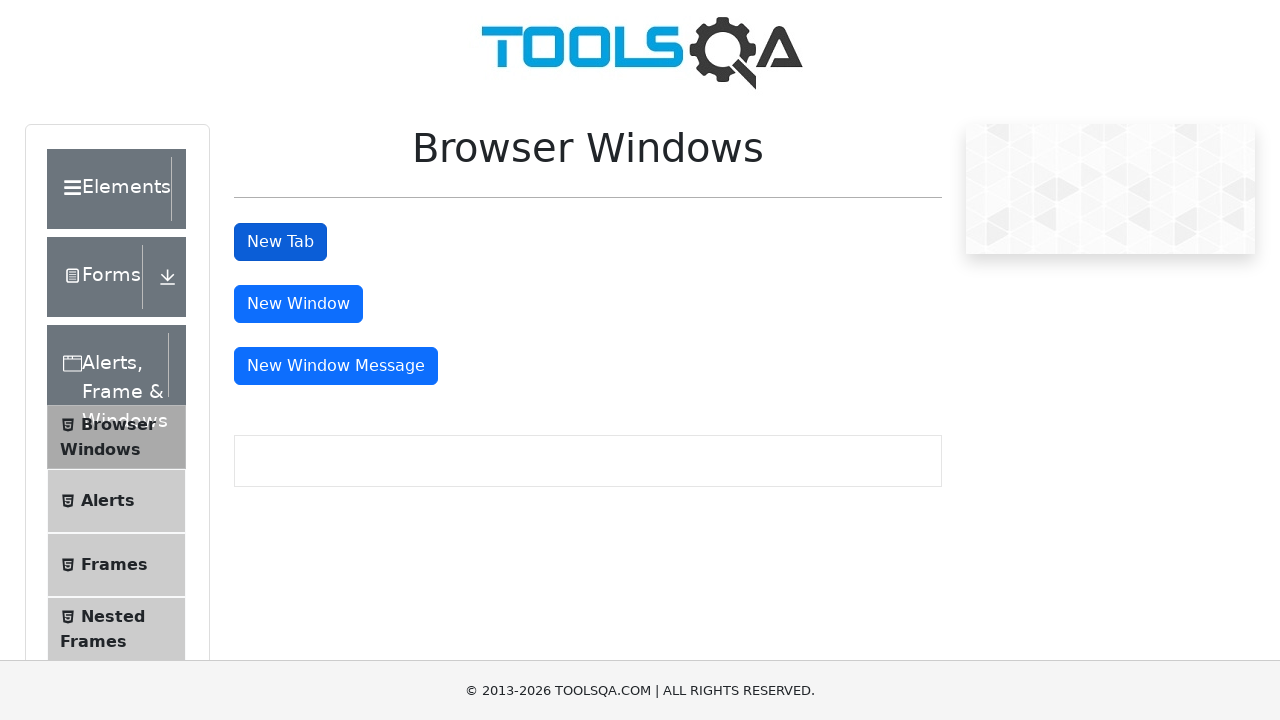